Tests deleting all workers from the web table by repeatedly clicking the delete button on the first visible row.

Starting URL: https://demoqa.com/webtables

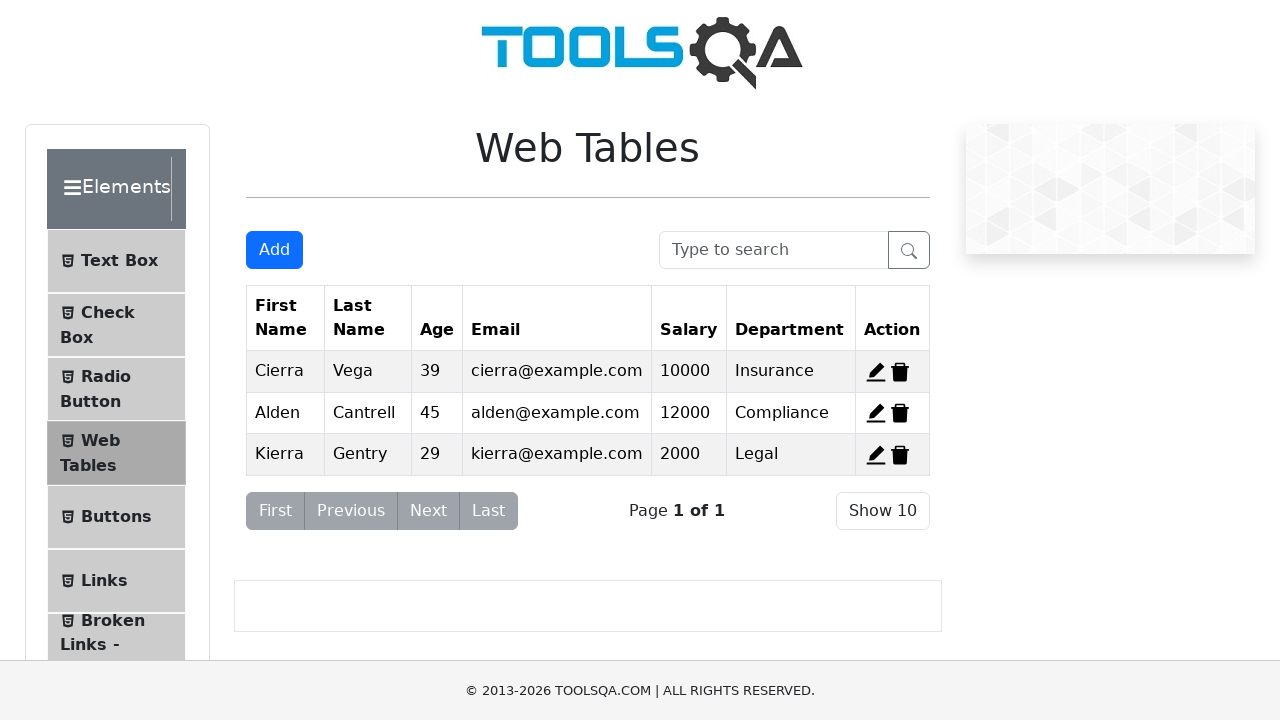

Located delete button for worker row
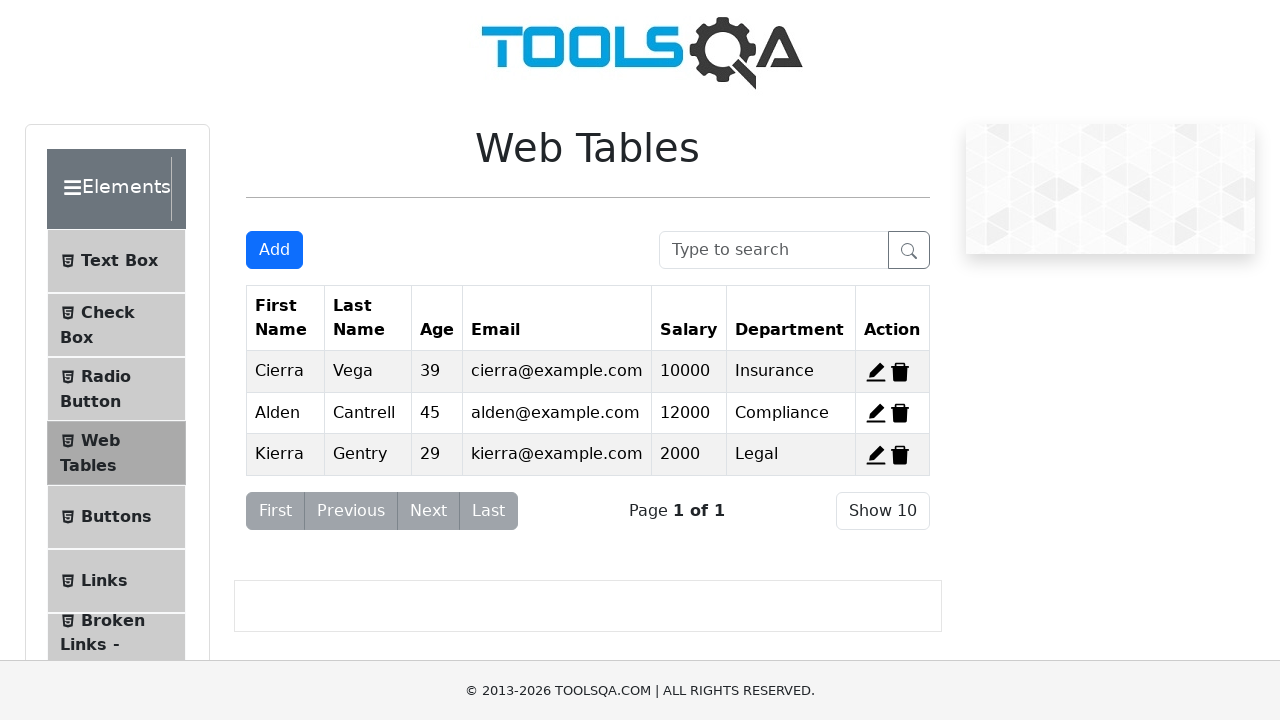

Delete button is visible
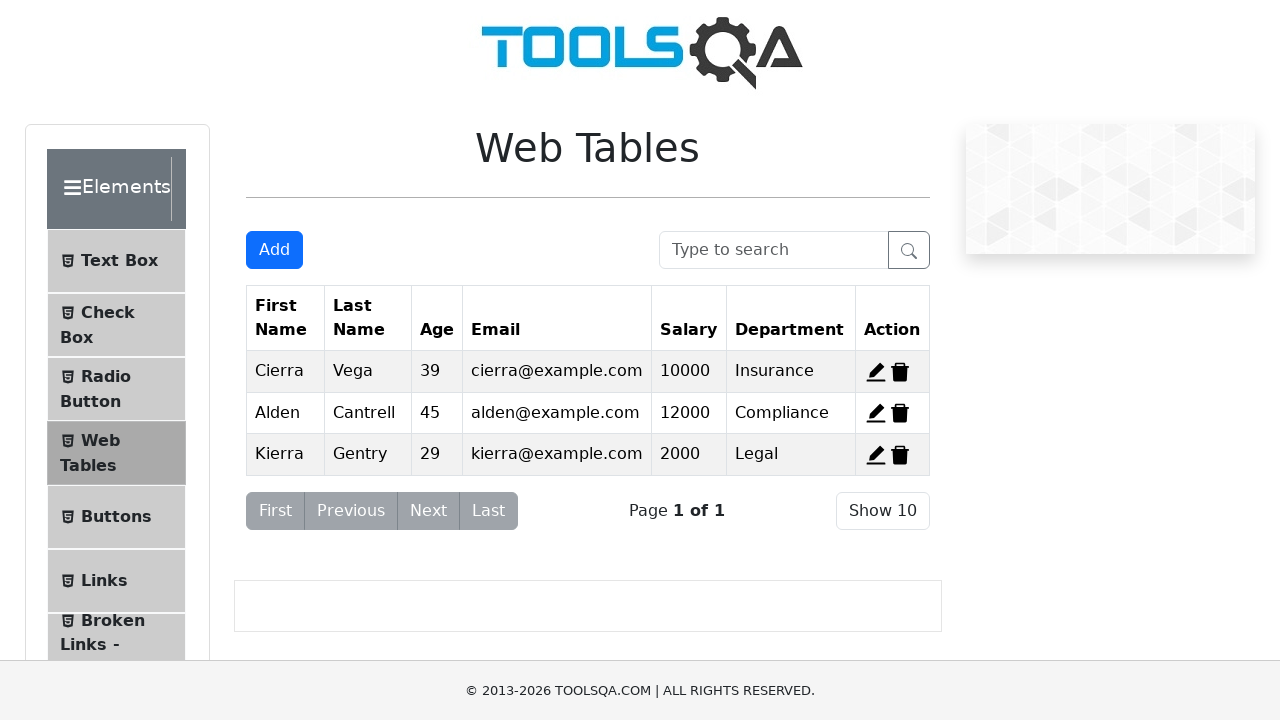

Clicked delete button to remove worker at (900, 372) on span[title='Delete'] >> nth=0
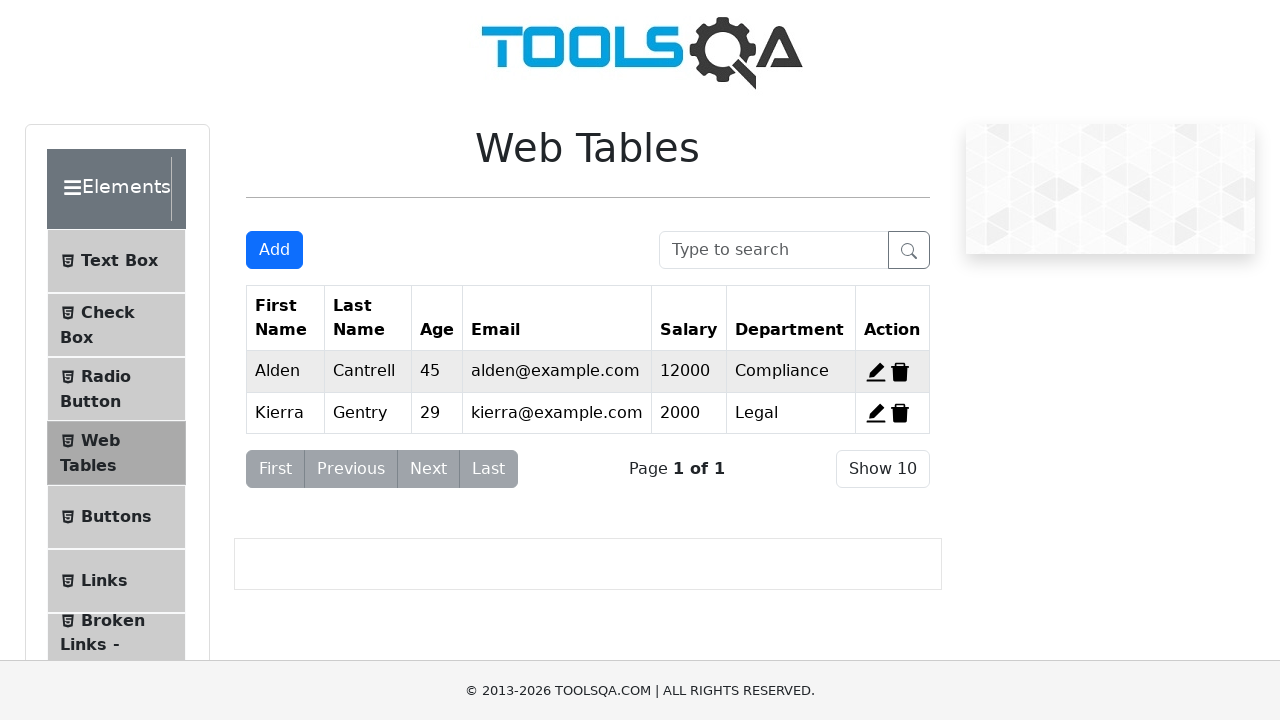

Waited 300ms for deletion to complete
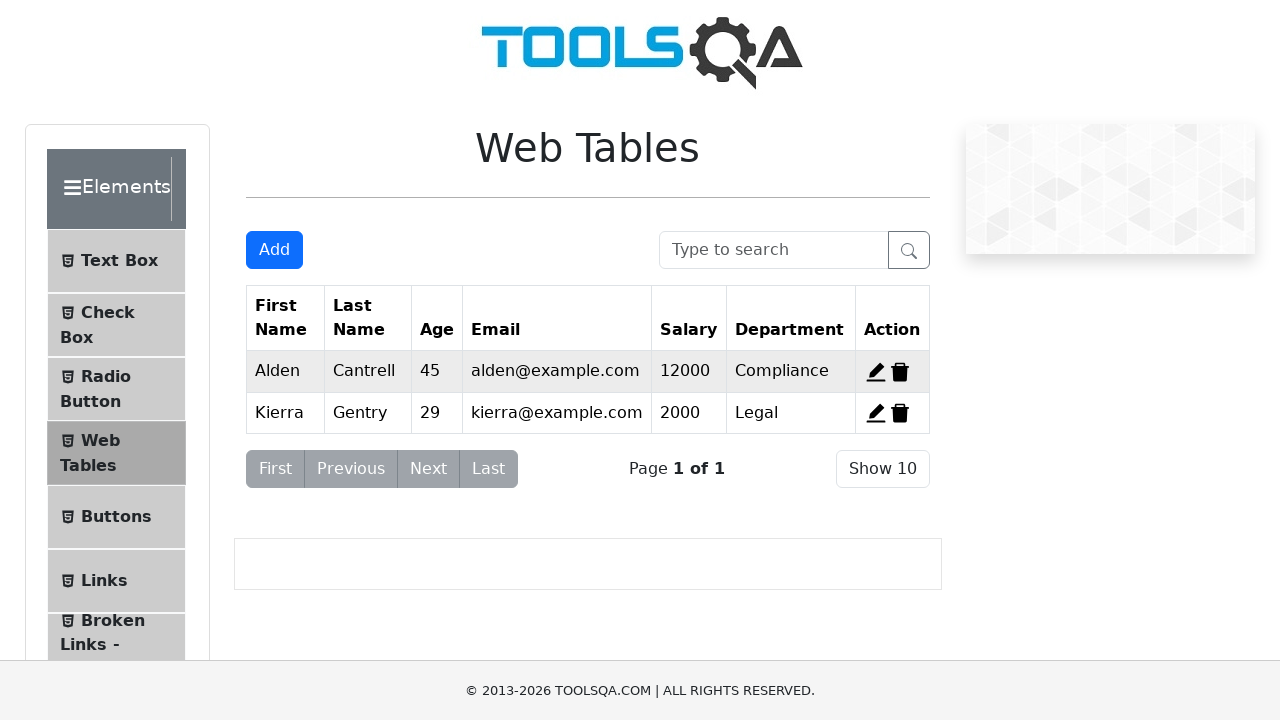

Located delete button for worker row
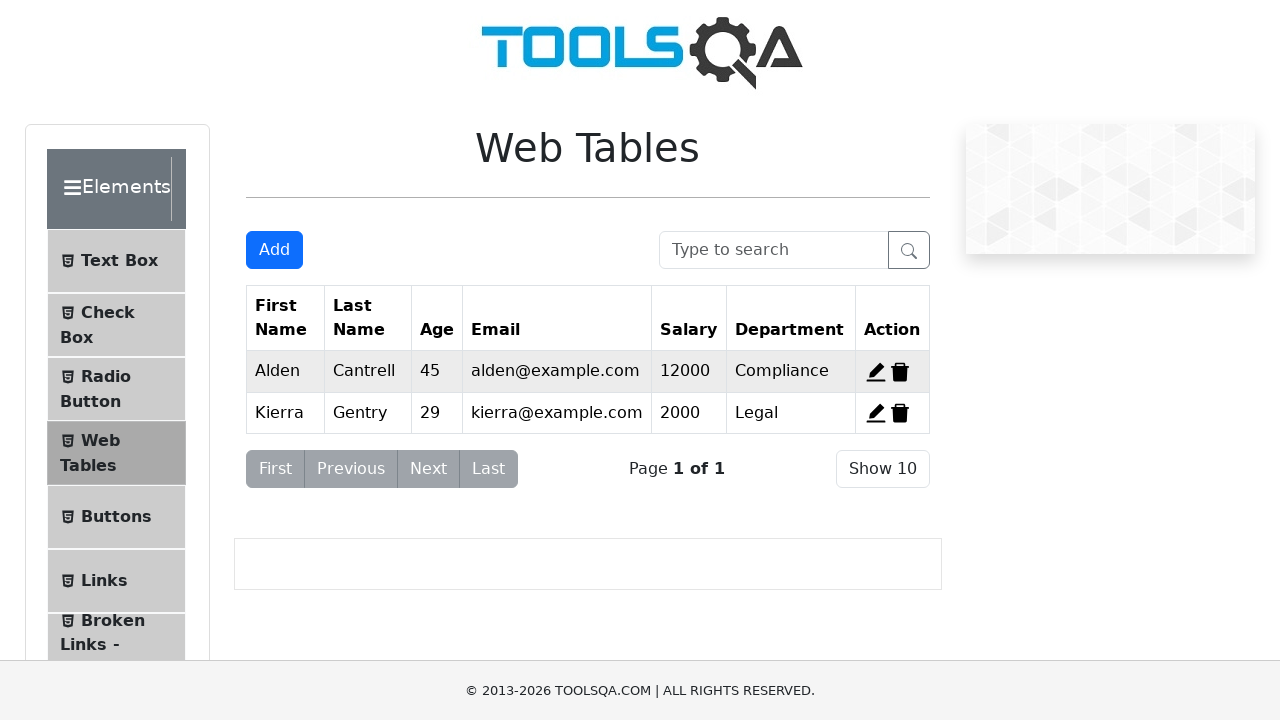

Delete button is visible
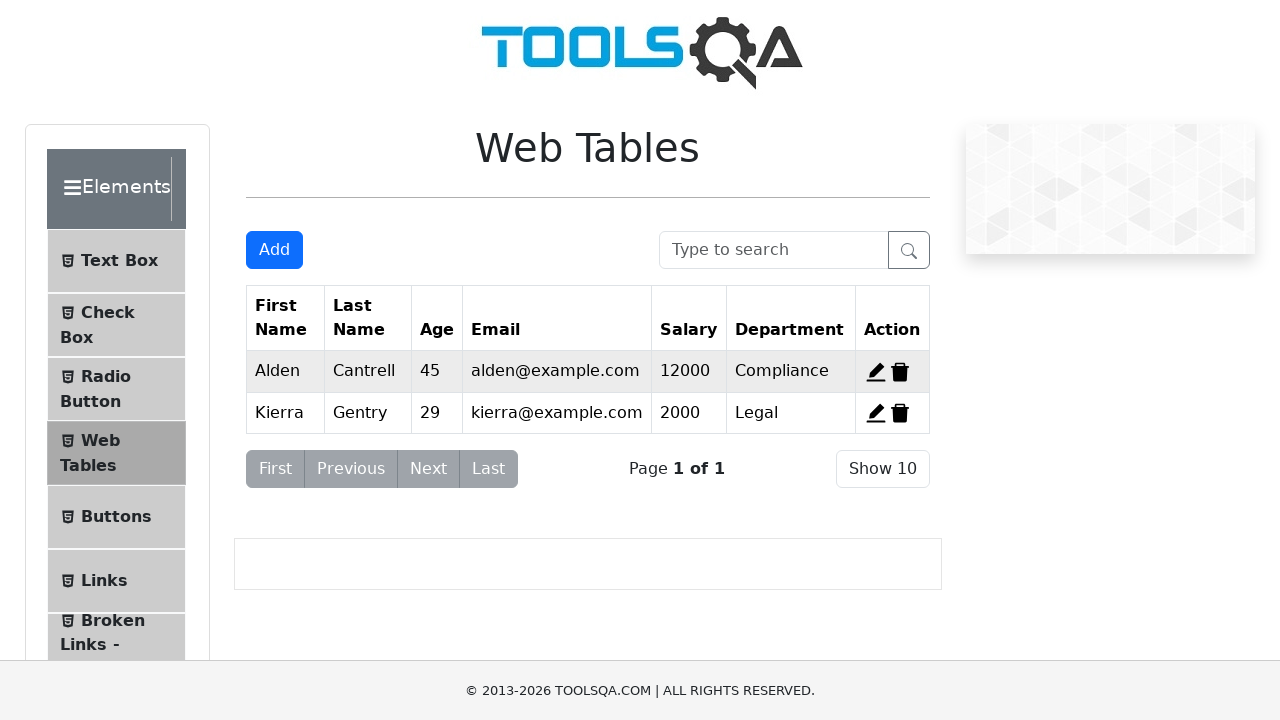

Clicked delete button to remove worker at (900, 372) on span[title='Delete'] >> nth=0
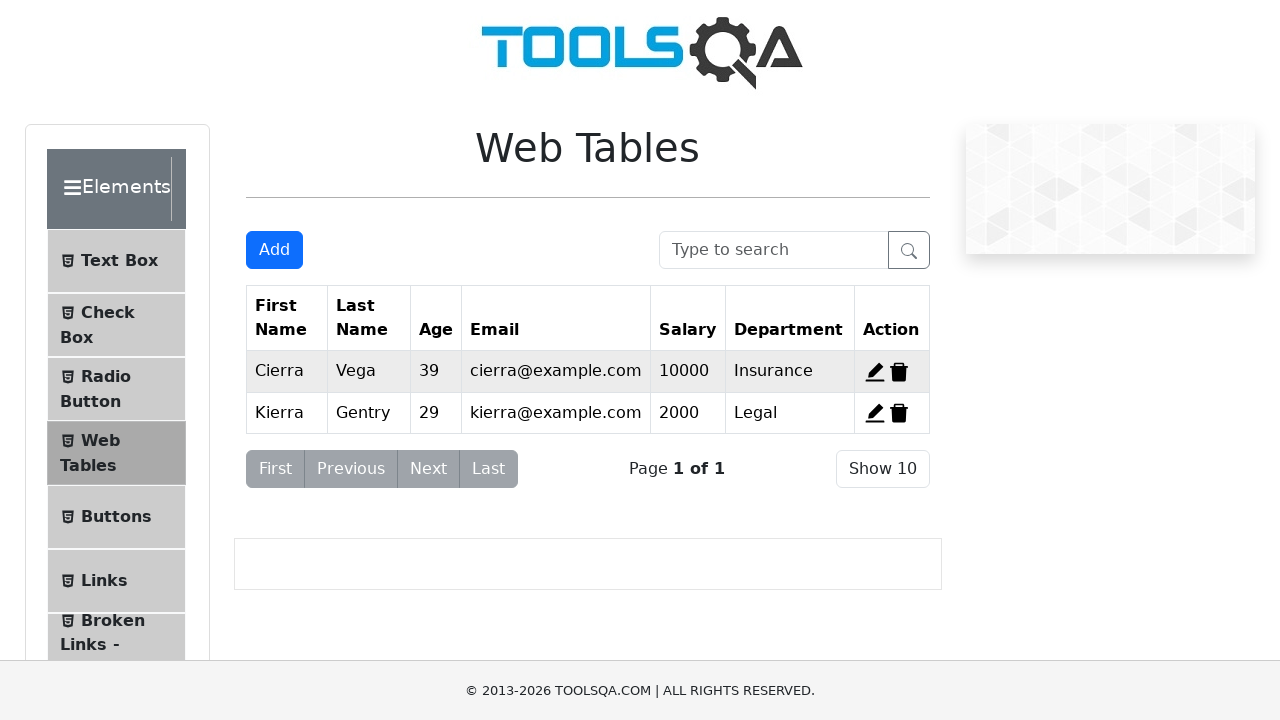

Waited 300ms for deletion to complete
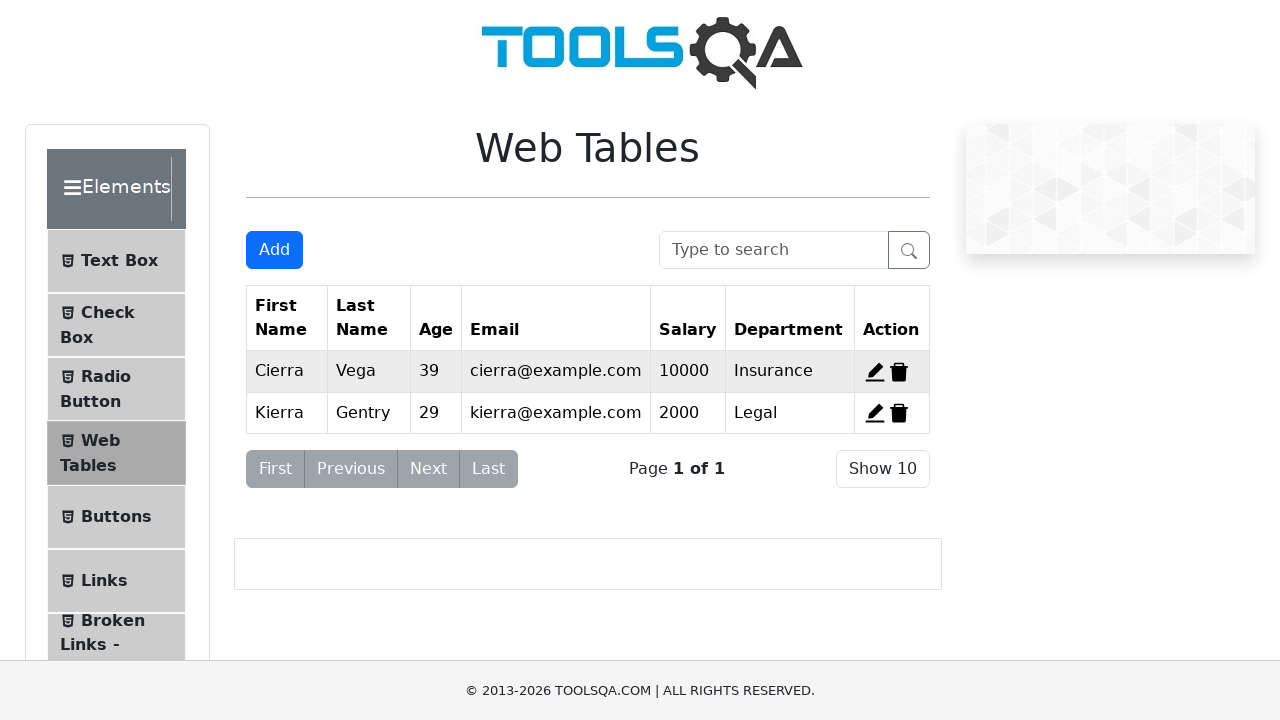

Located delete button for worker row
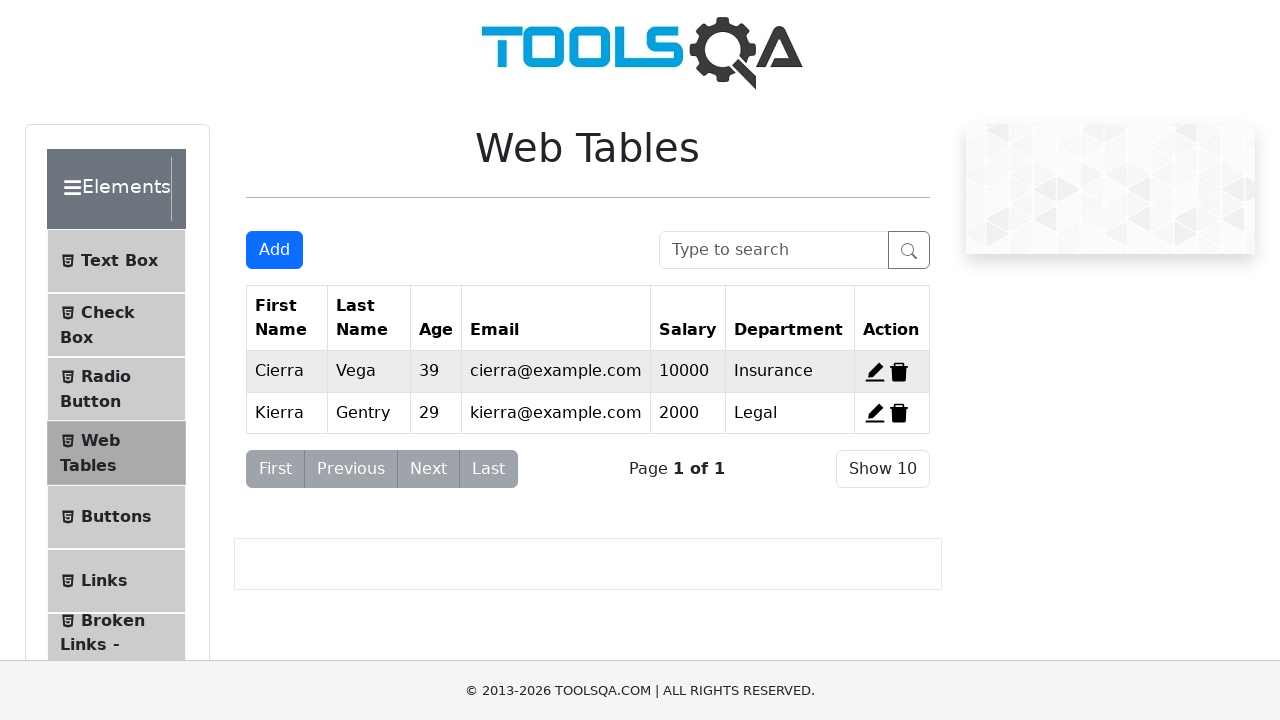

Delete button is visible
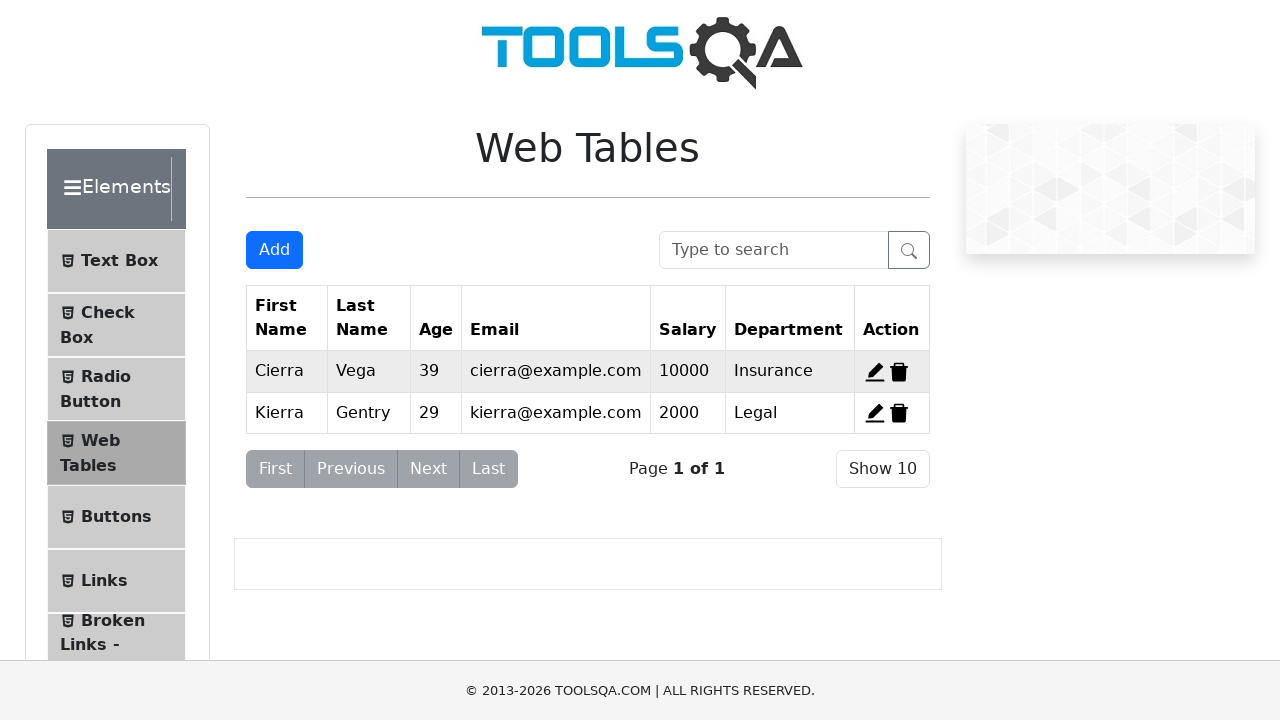

Clicked delete button to remove worker at (899, 372) on span[title='Delete'] >> nth=0
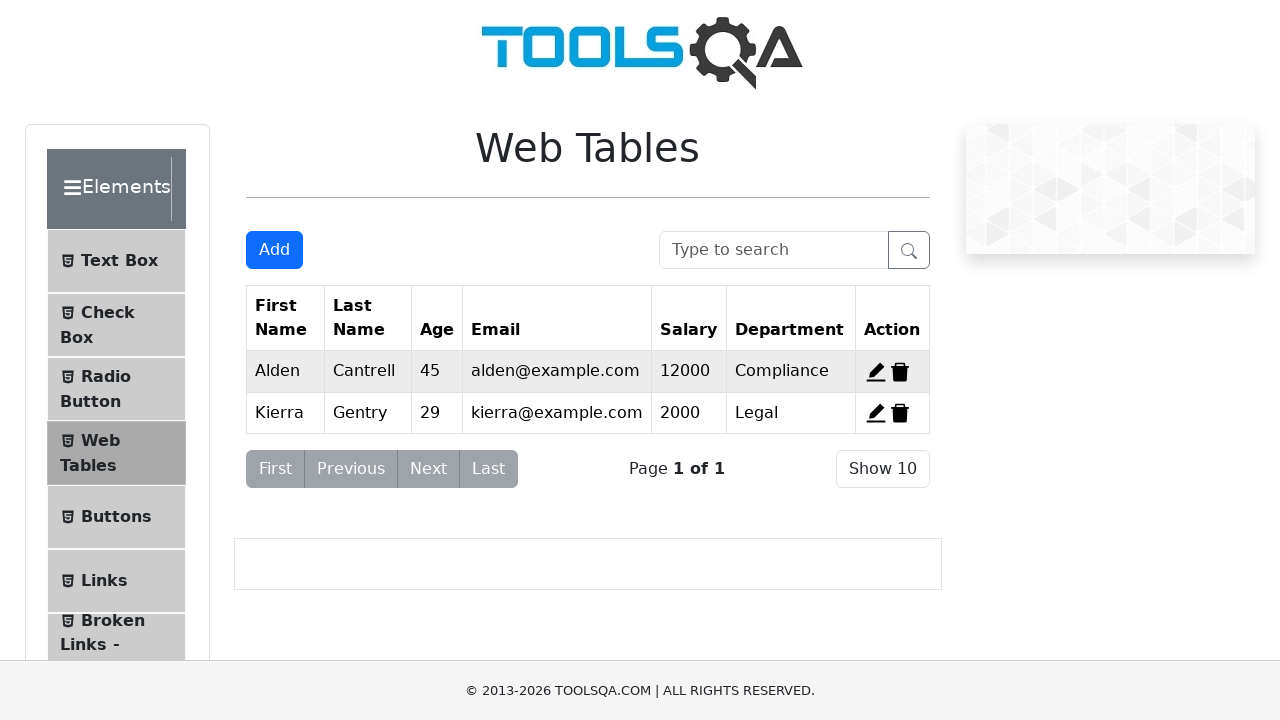

Waited 300ms for deletion to complete
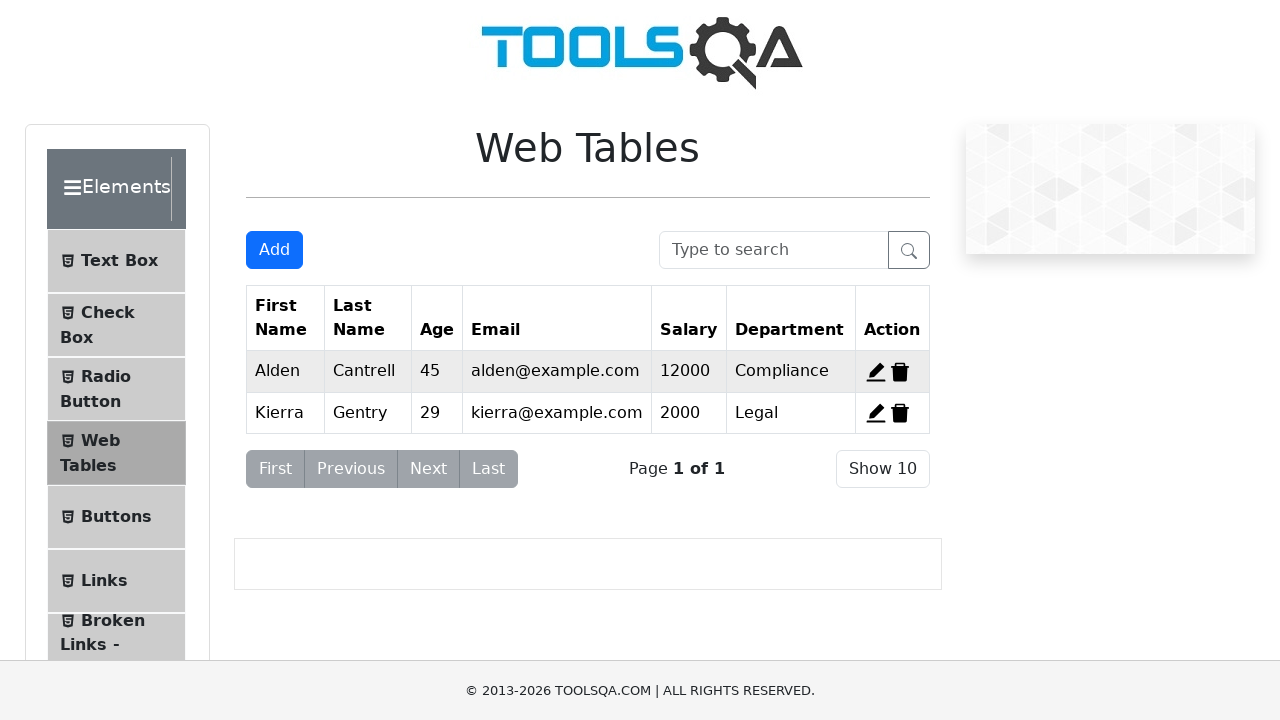

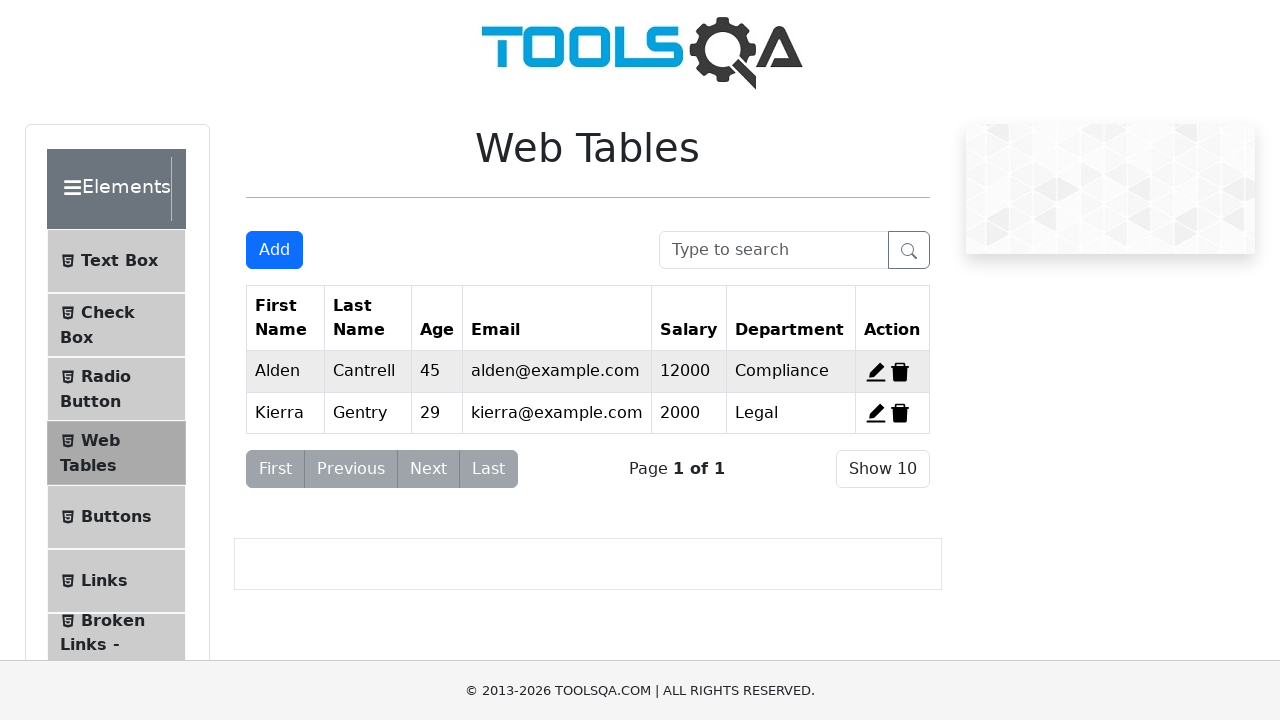